Tests that the currently applied filter is highlighted in the filter bar

Starting URL: https://demo.playwright.dev/todomvc

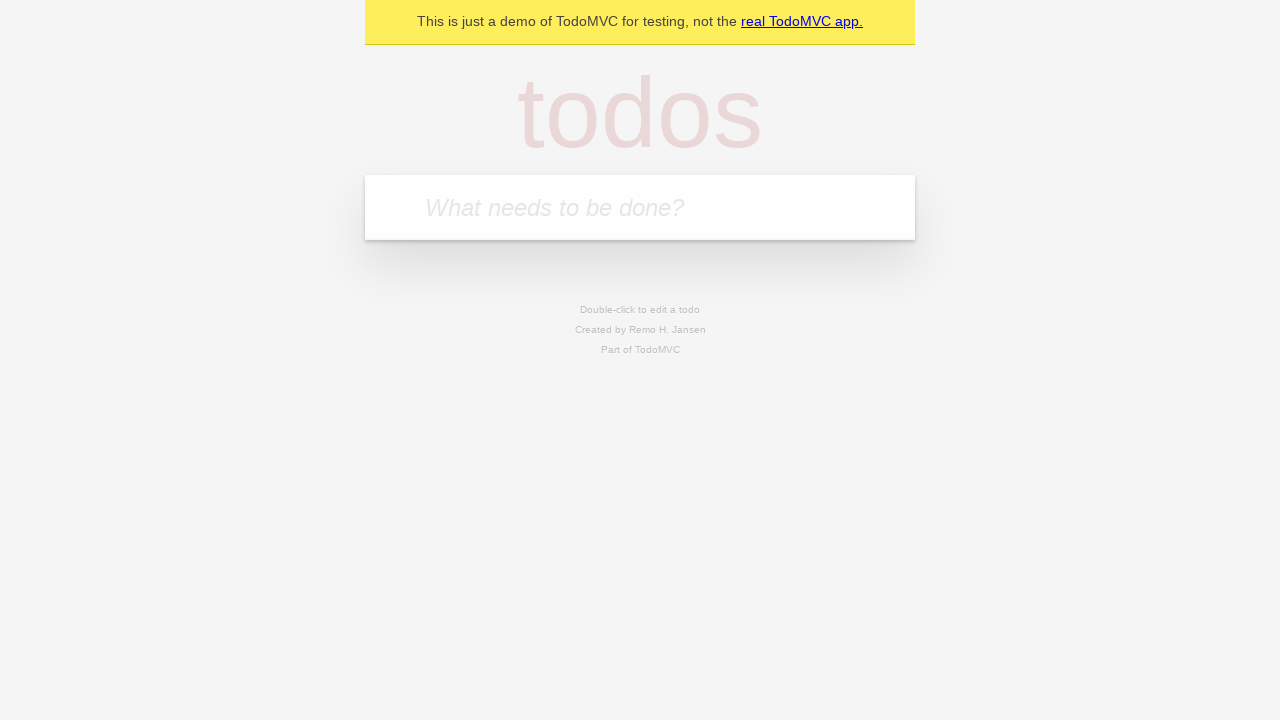

Filled new todo input with 'buy some cheese' on .new-todo
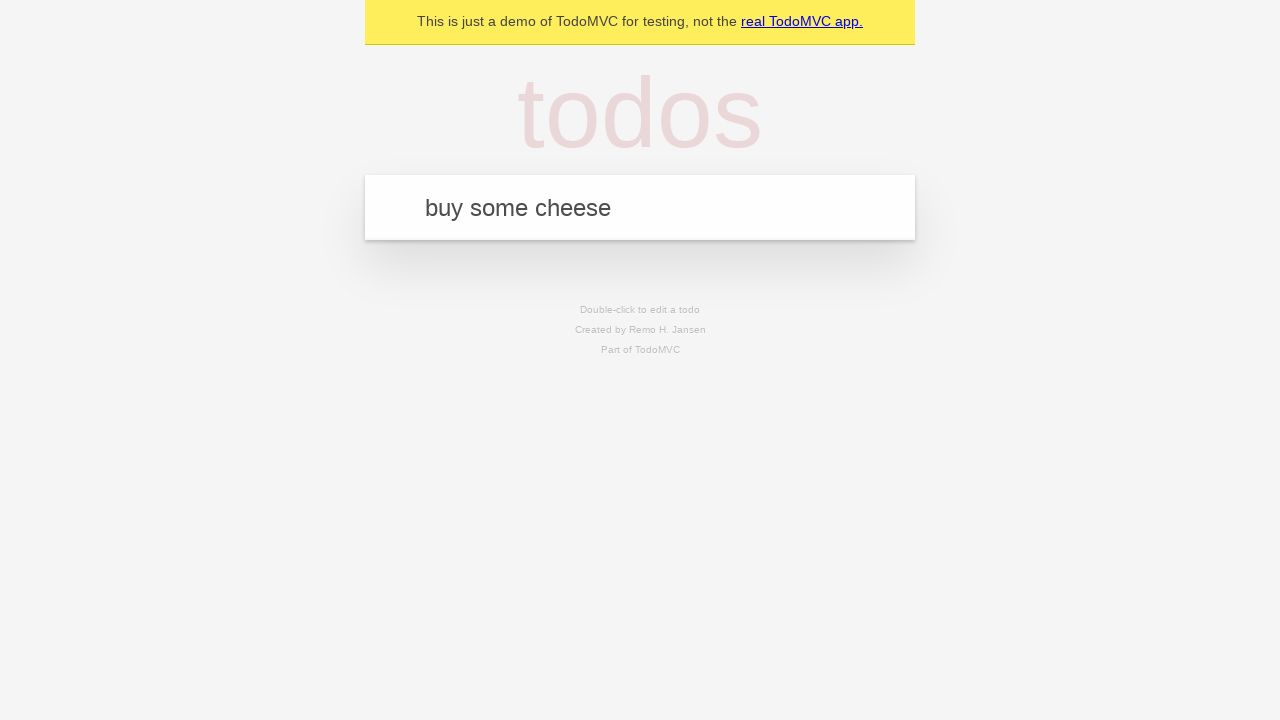

Pressed Enter to create first todo on .new-todo
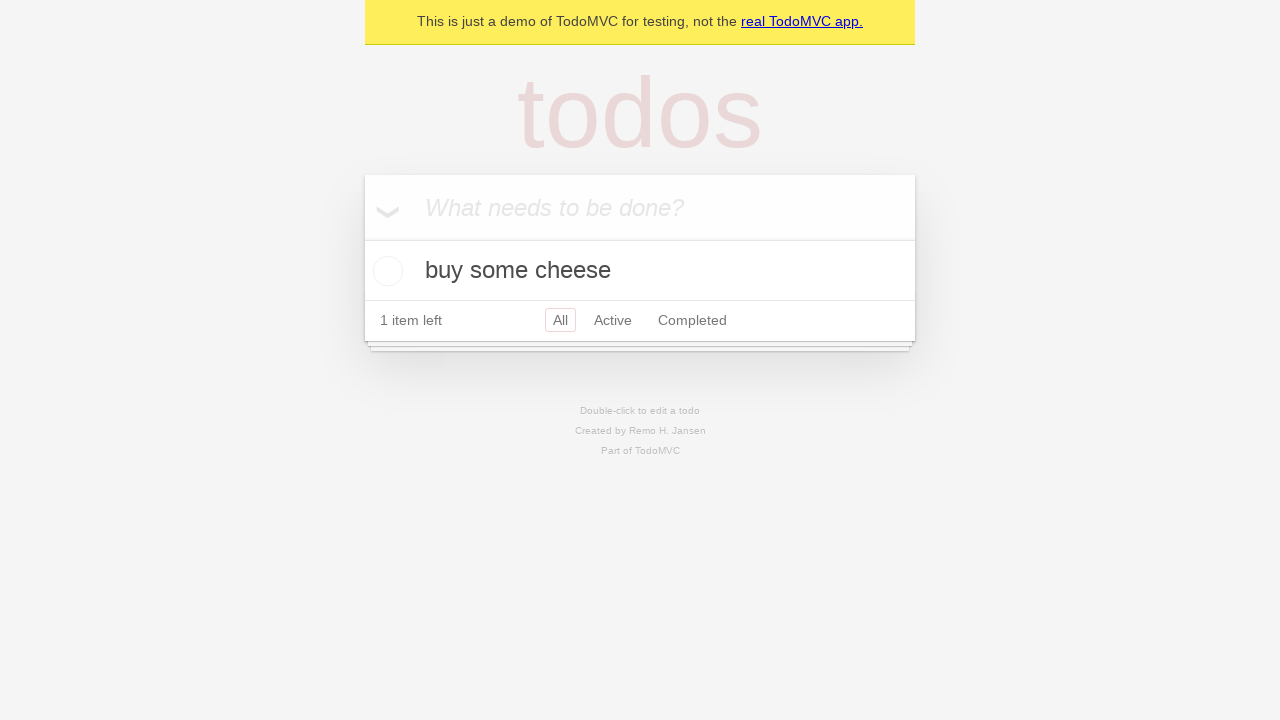

Filled new todo input with 'feed the cat' on .new-todo
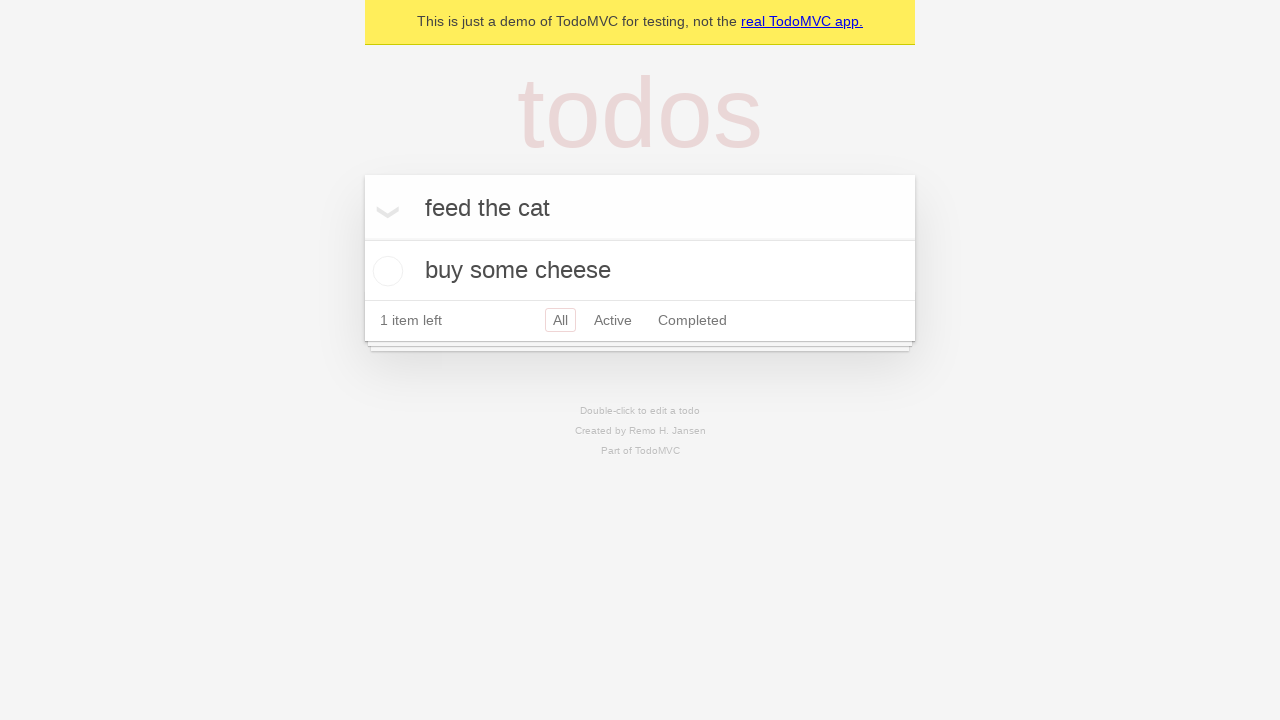

Pressed Enter to create second todo on .new-todo
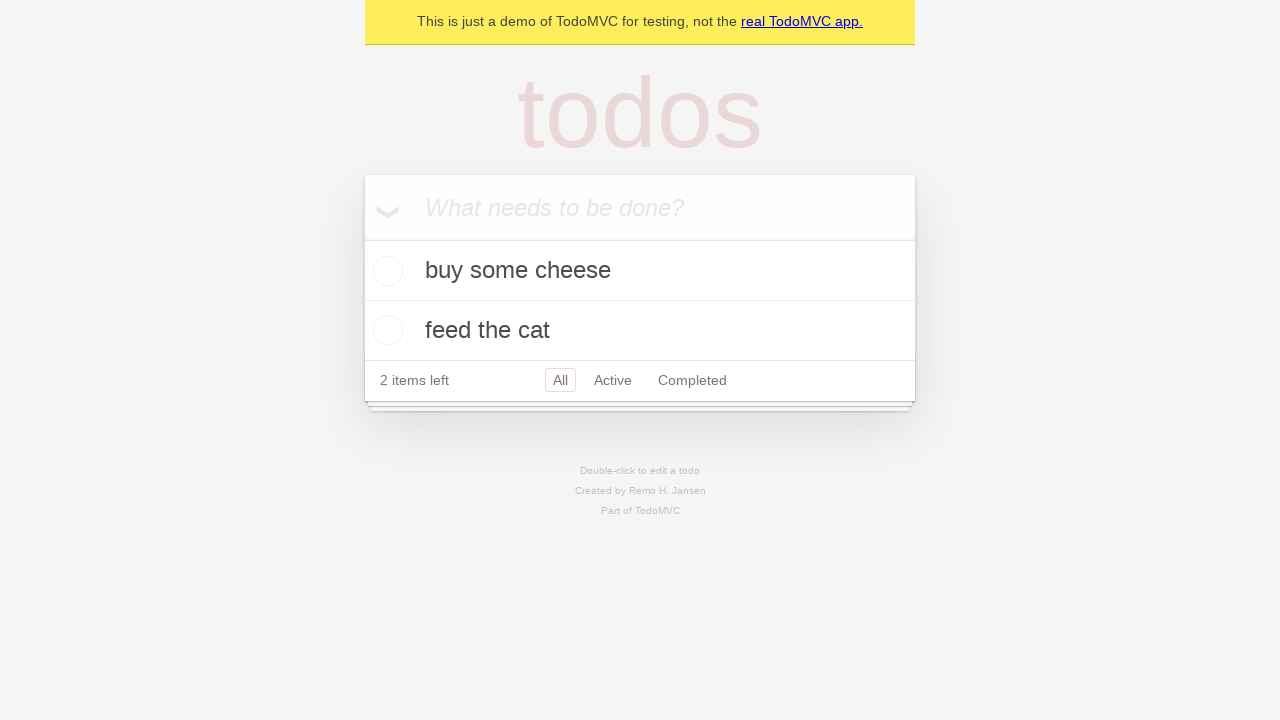

Filled new todo input with 'book a doctors appointment' on .new-todo
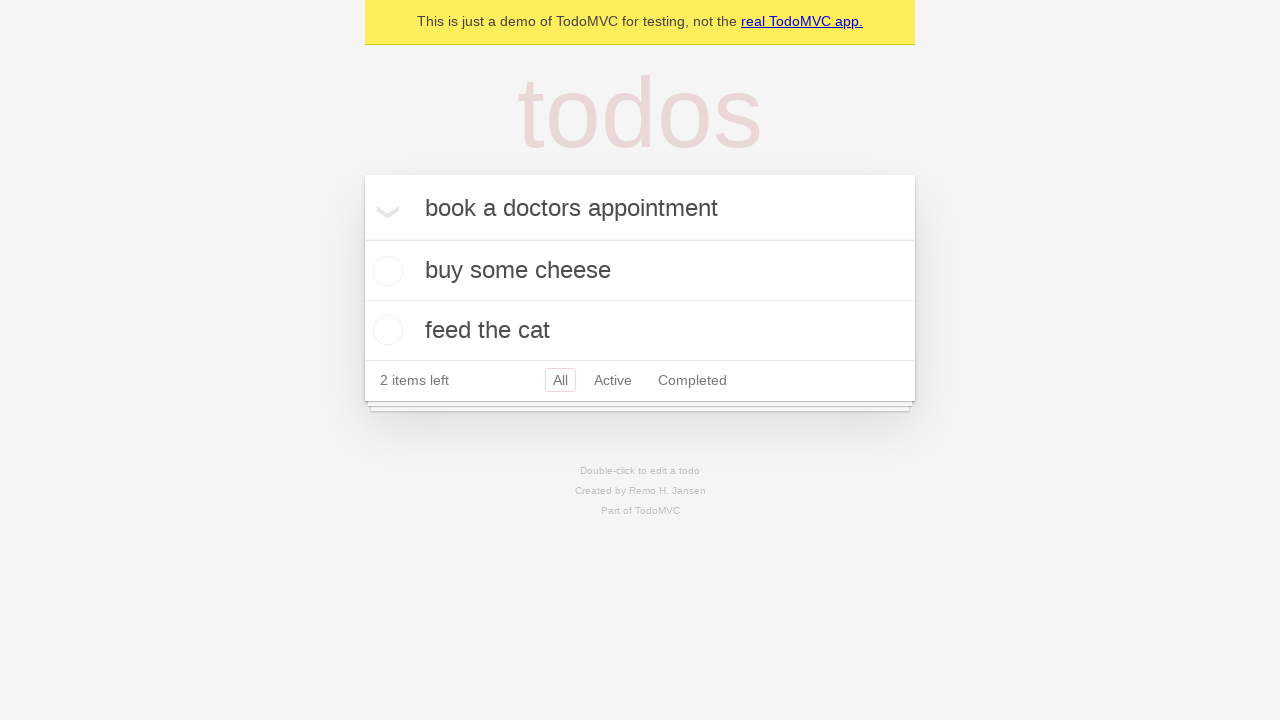

Pressed Enter to create third todo on .new-todo
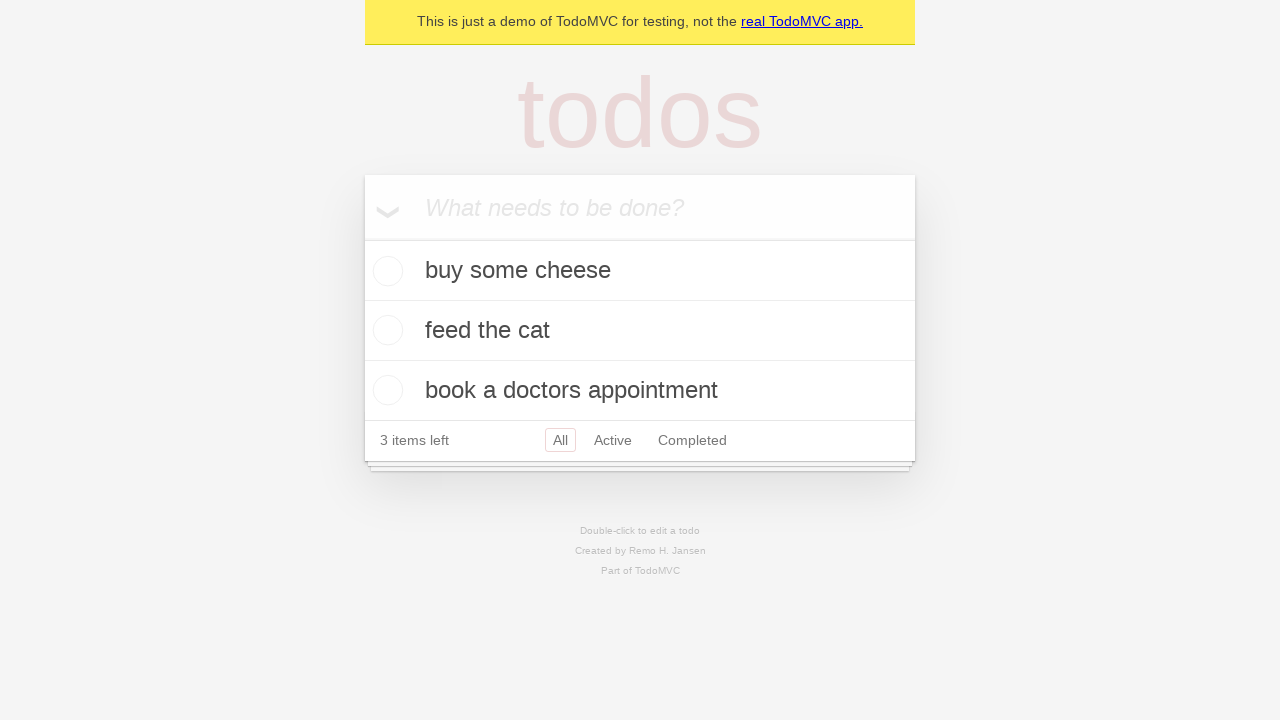

Waited for third todo item to appear in the list
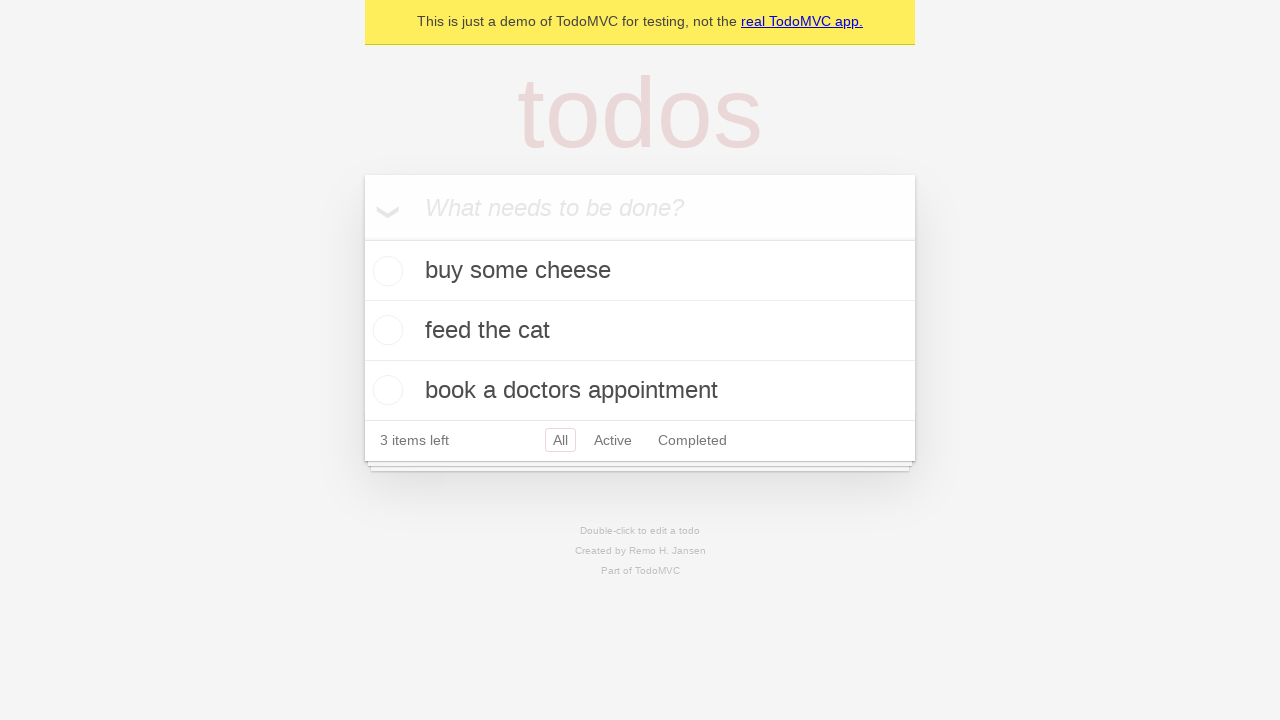

Clicked Active filter at (613, 440) on .filters >> text=Active
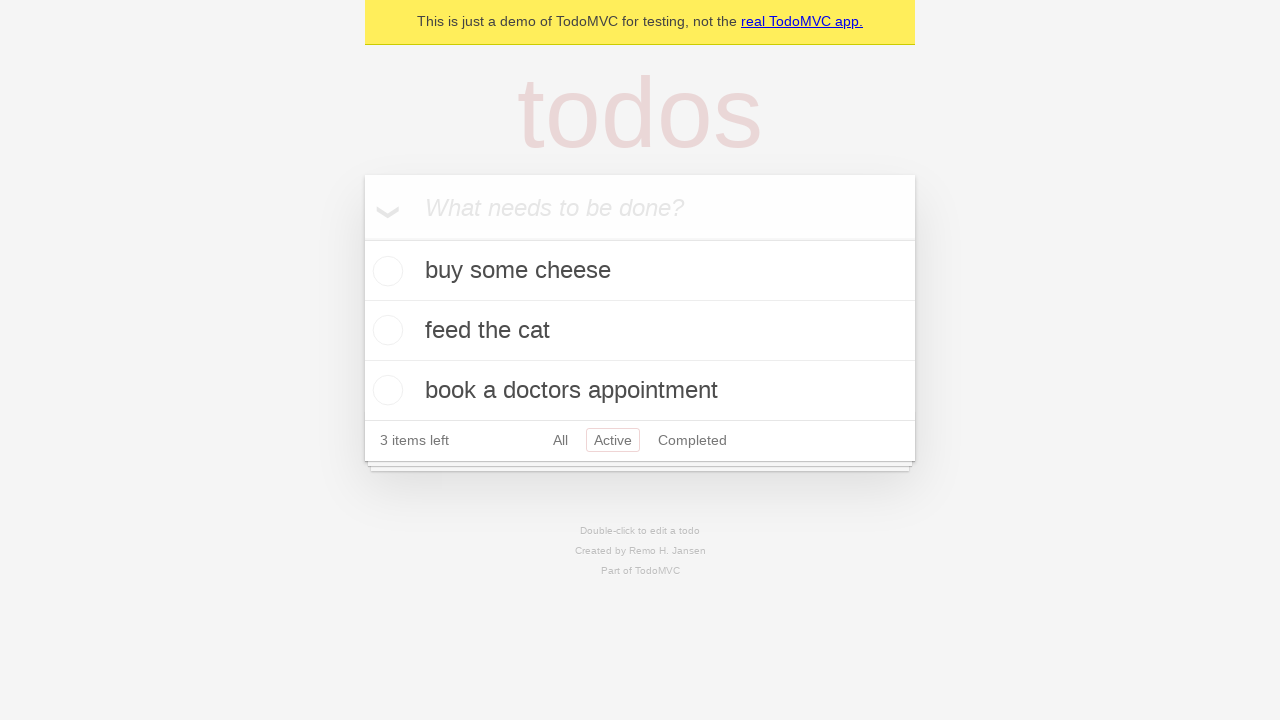

Clicked Completed filter to verify highlighting at (692, 440) on .filters >> text=Completed
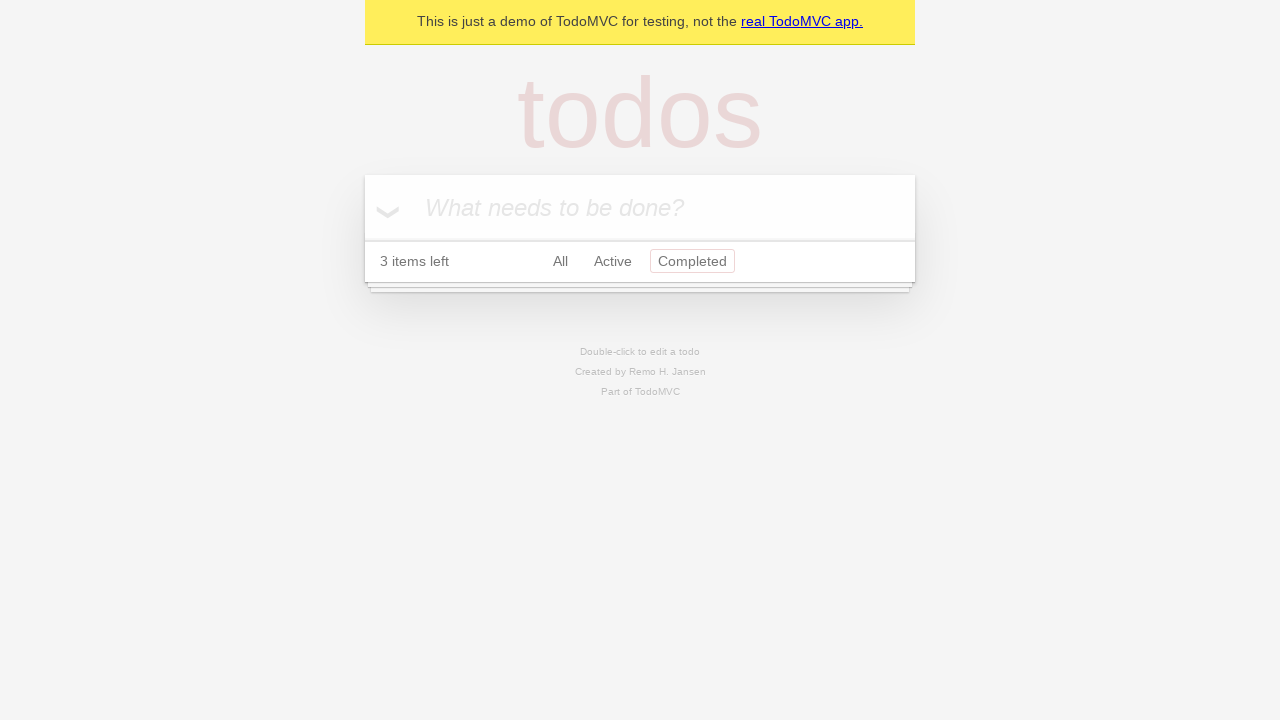

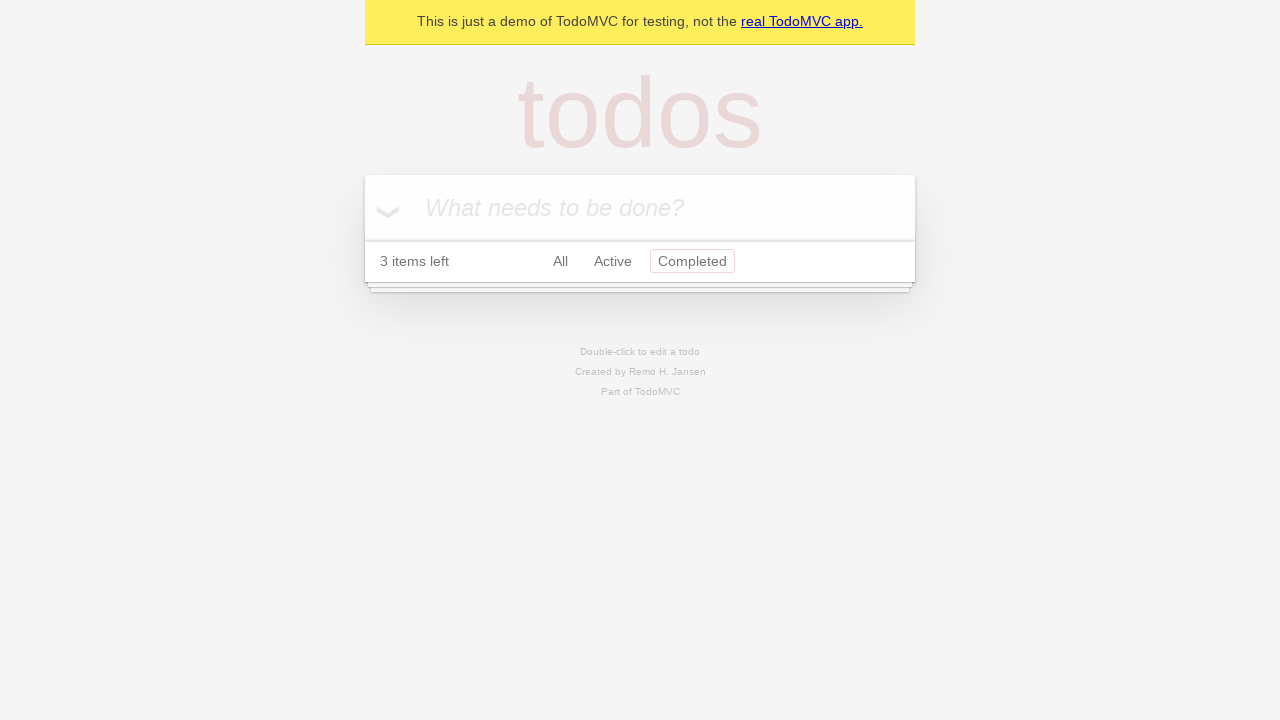